Tests the automation practice page by clicking on a name input field and entering text "Hello"

Starting URL: https://www.rahulshettyacademy.com/AutomationPractice/

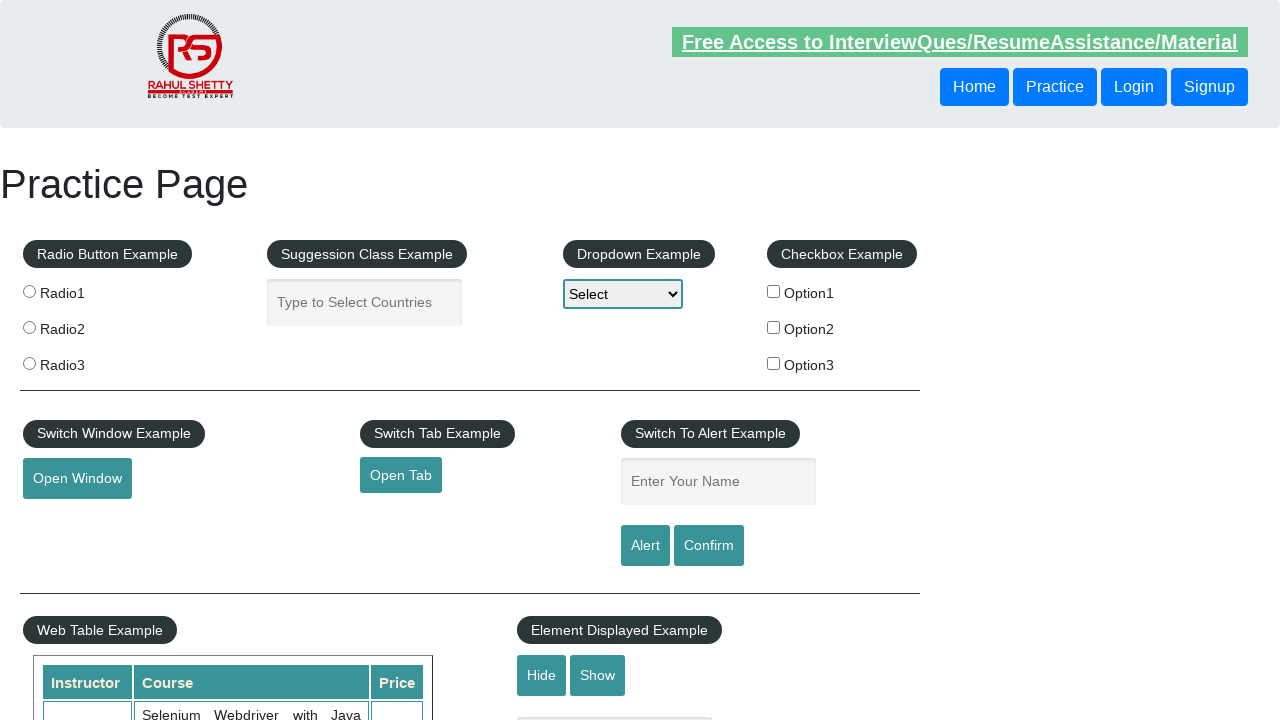

Clicked on the name input field at (718, 482) on #name
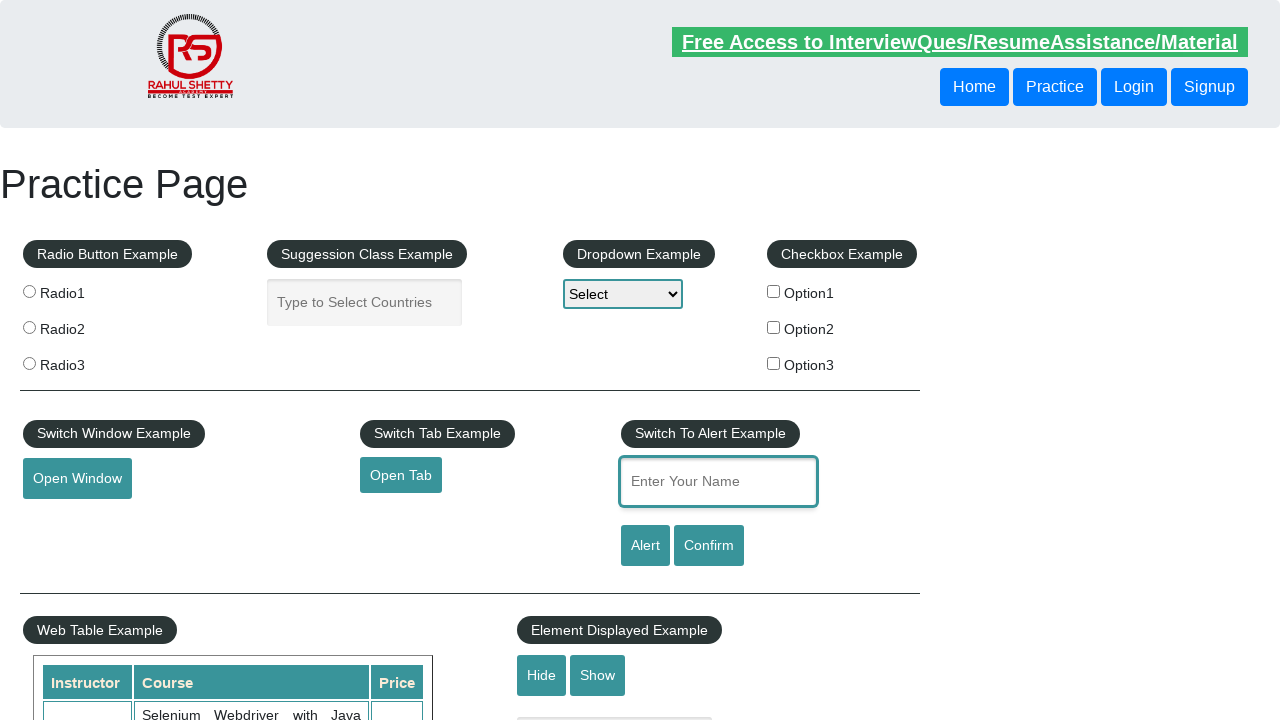

Entered 'Hello' in the name input field on #name
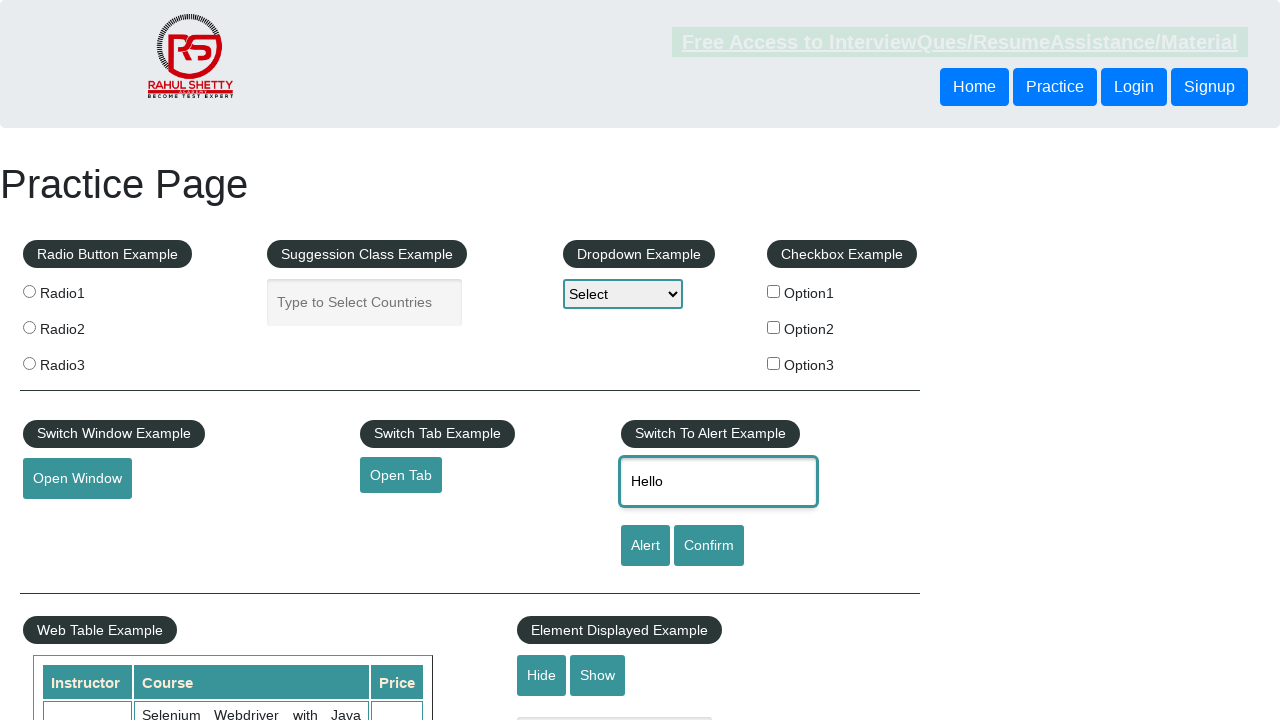

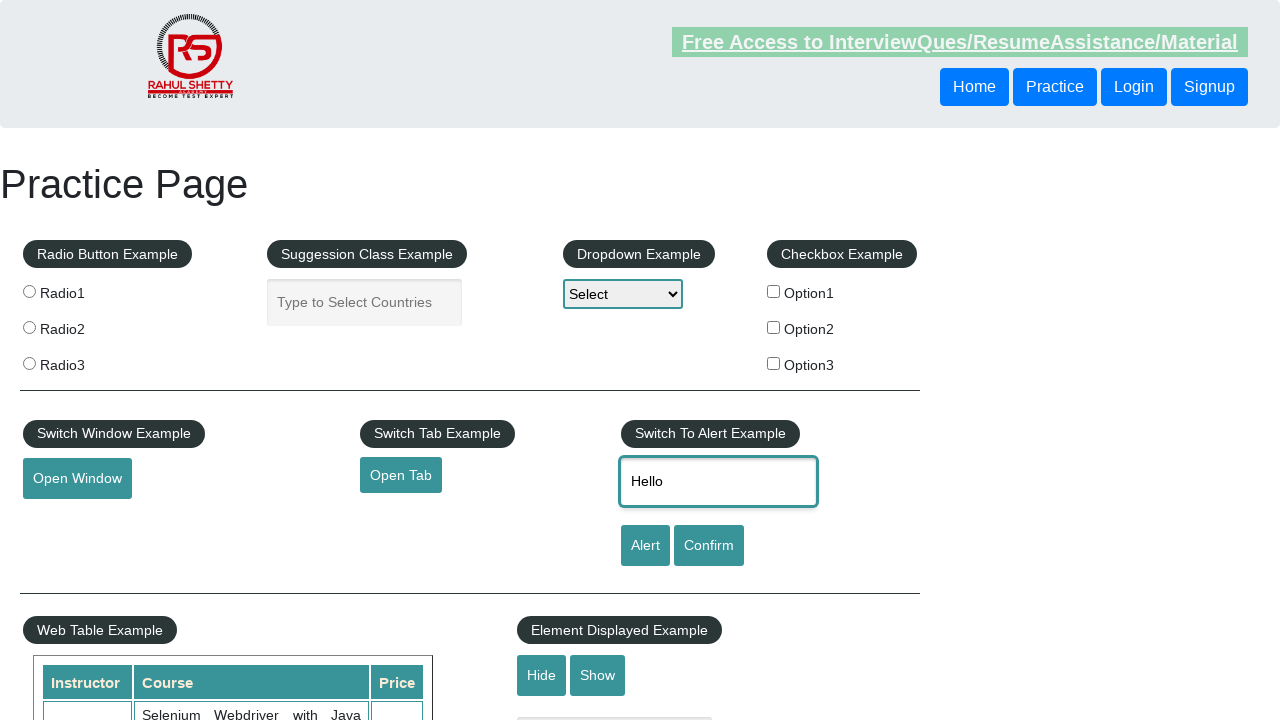